Interacts with a date picker by clearing and entering a new date

Starting URL: https://demoqa.com/date-picker

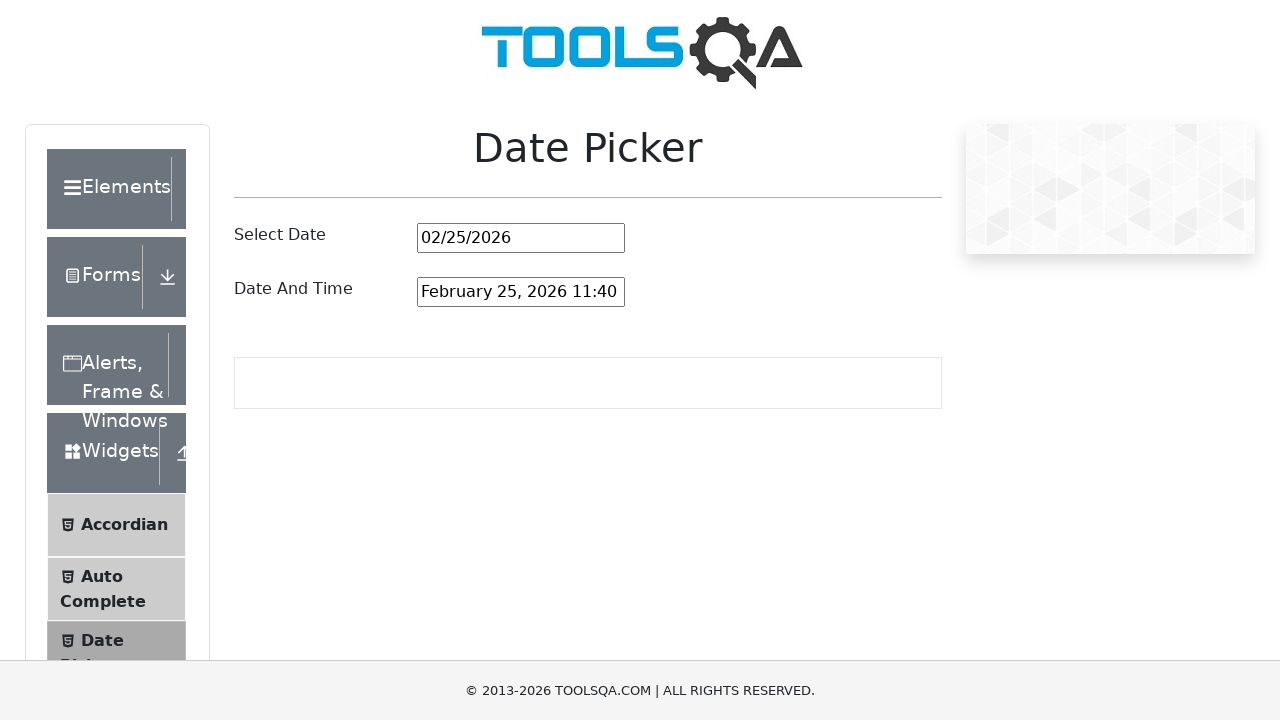

Clicked on date picker input field at (521, 238) on #datePickerMonthYearInput
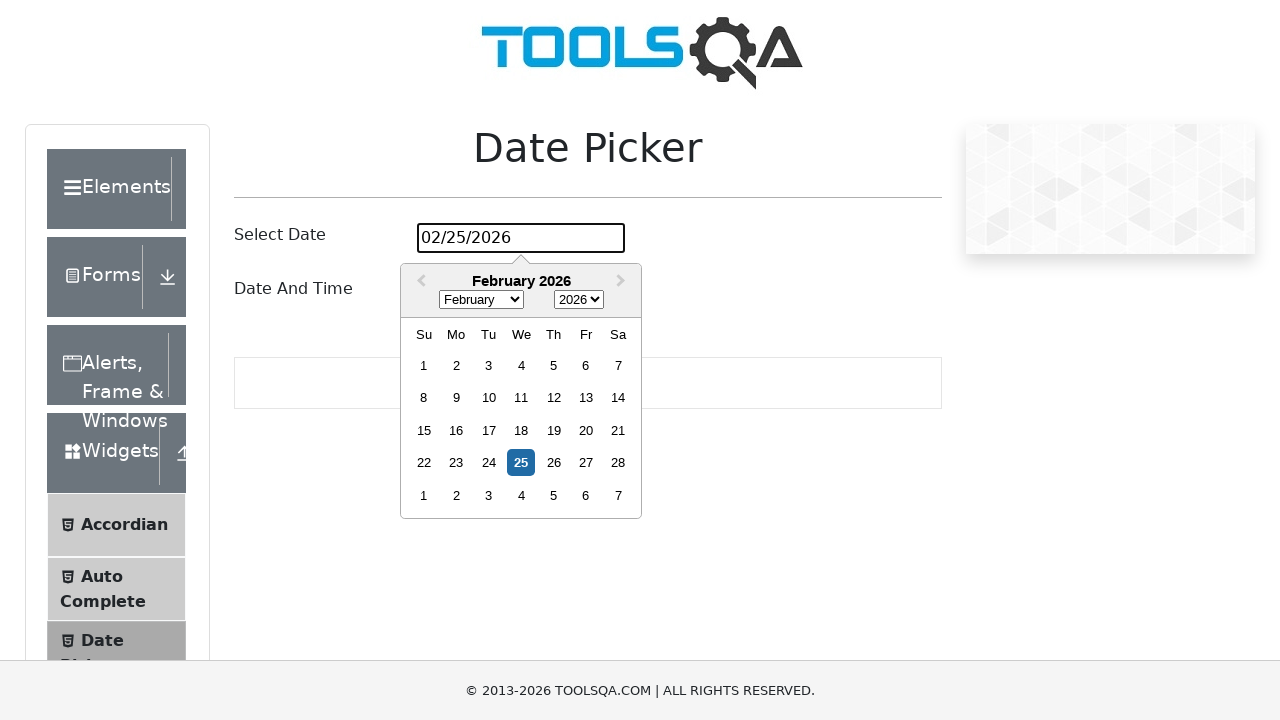

Selected all text in date input field
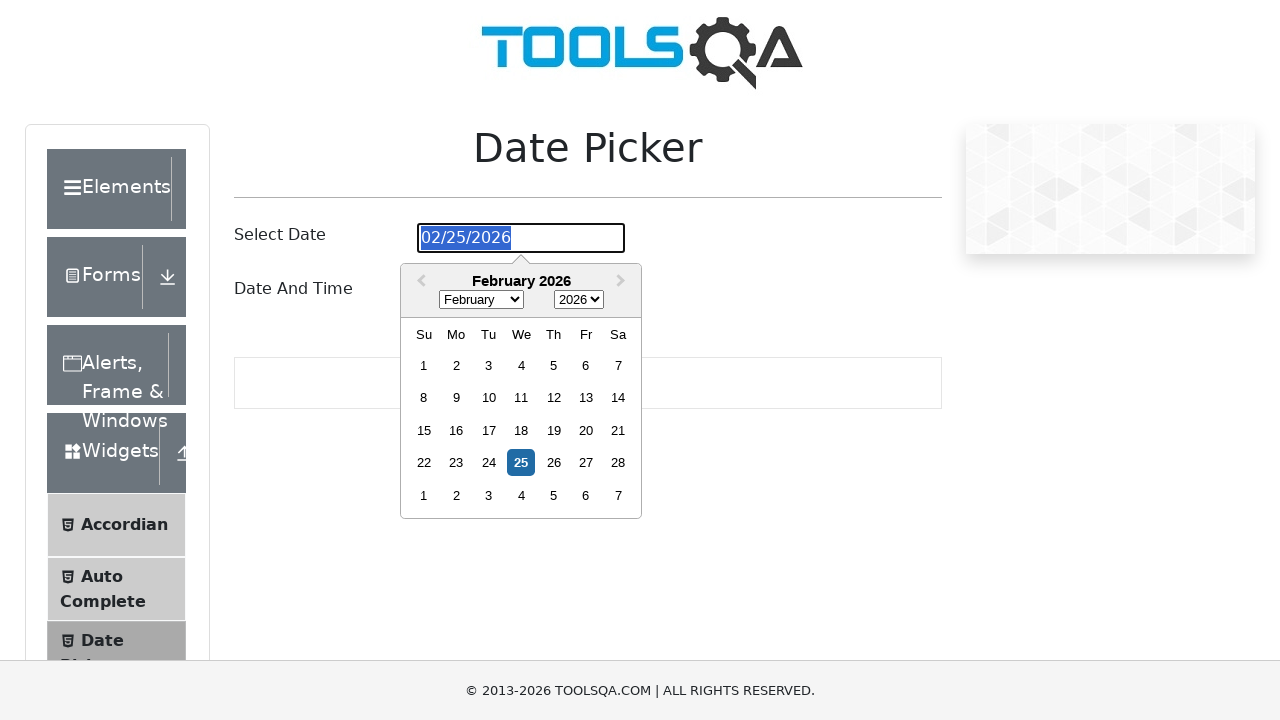

Cleared the existing date from input field
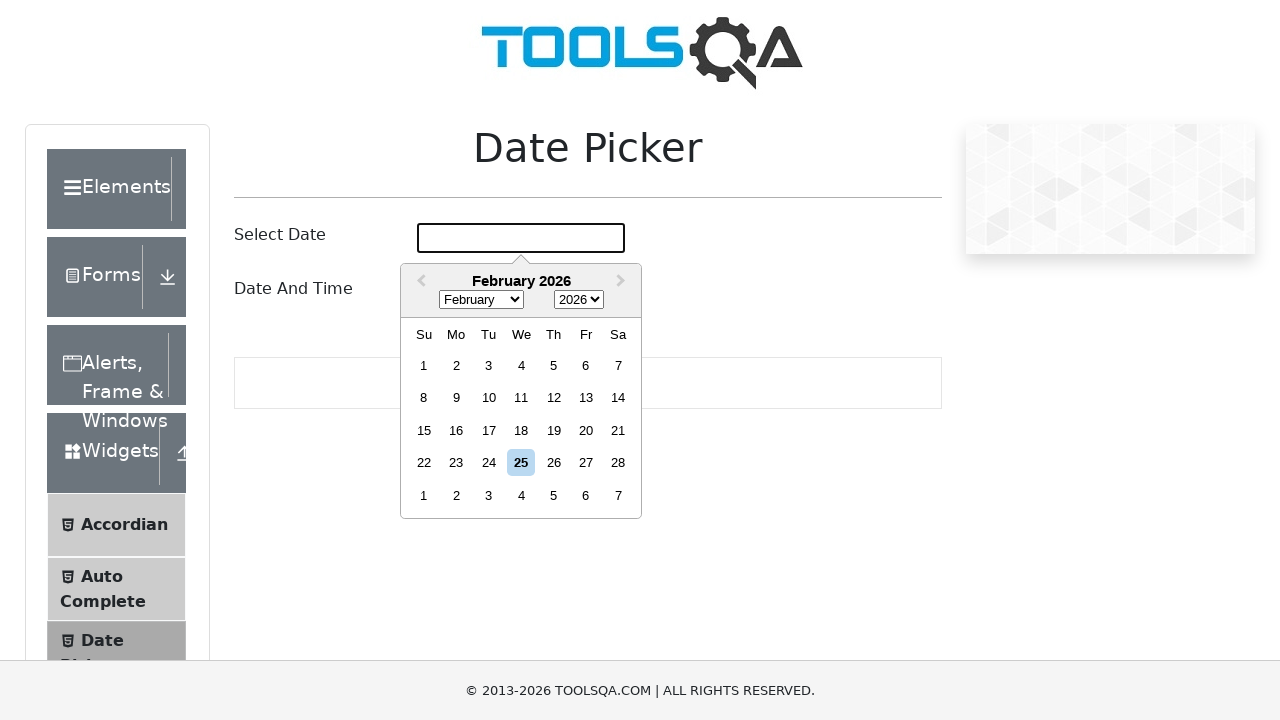

Pressed Enter to confirm date selection
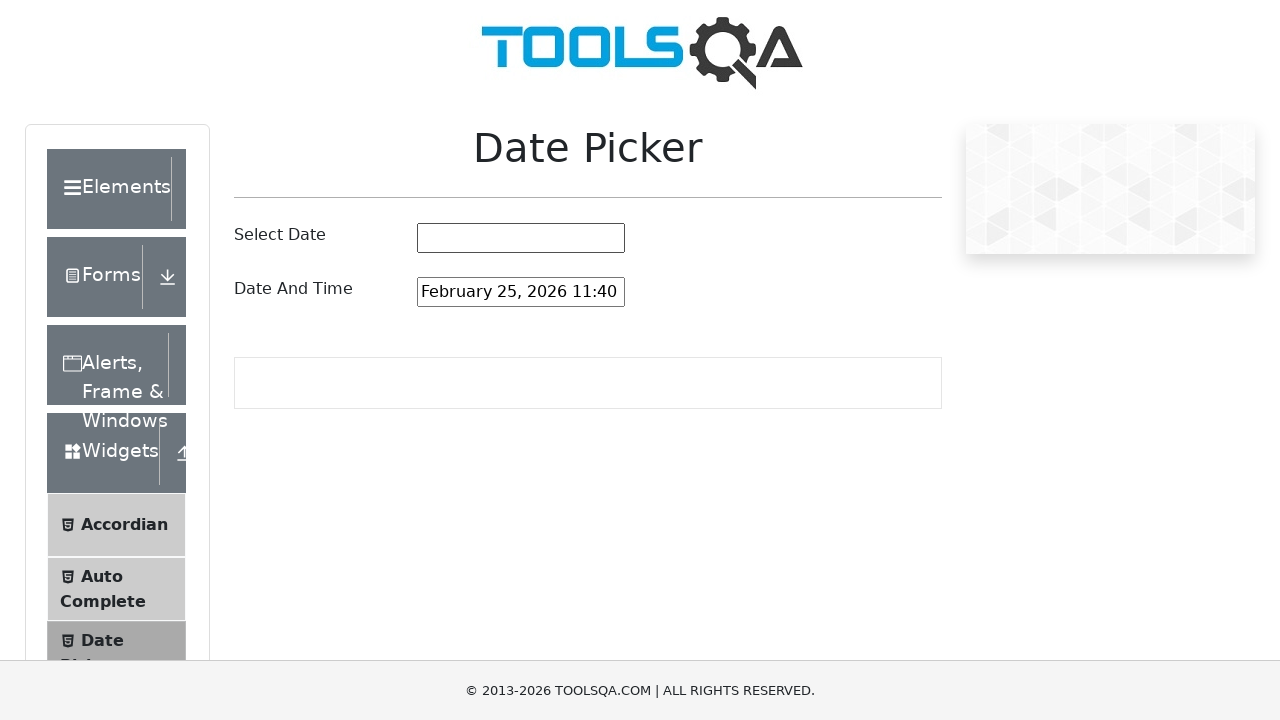

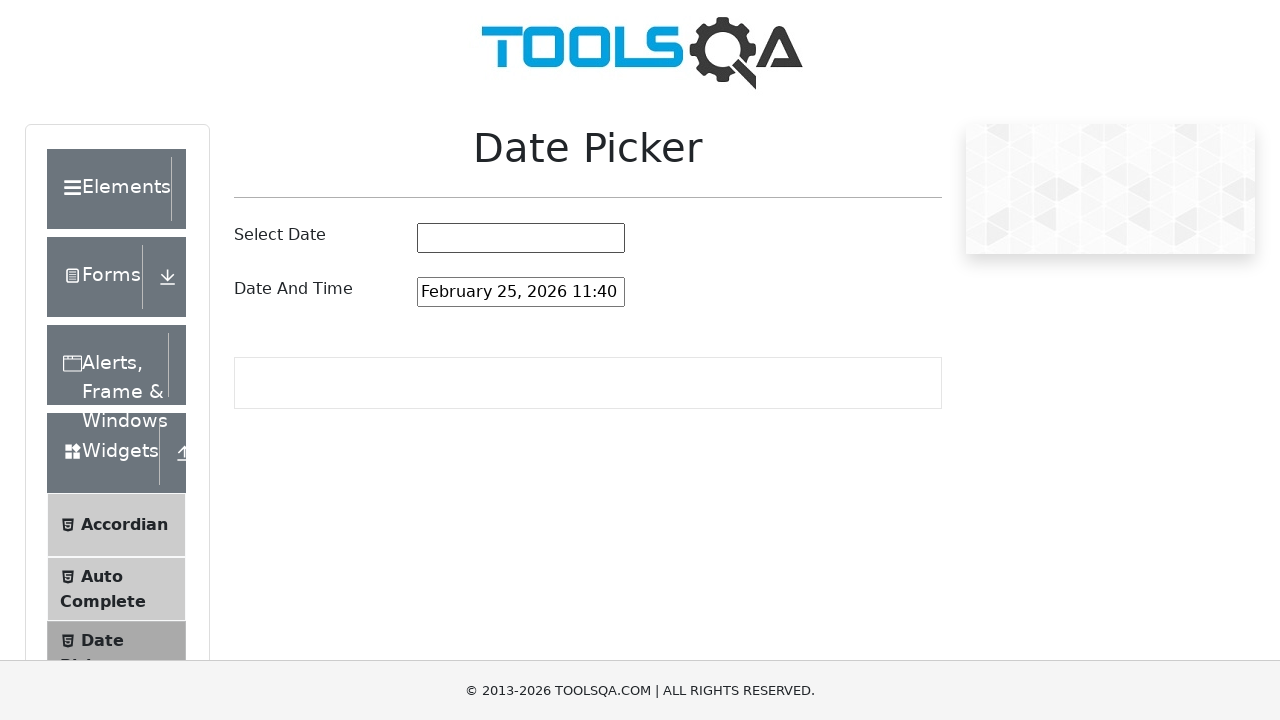